Tests search functionality by searching for "cypress" and verifying that search results are displayed

Starting URL: https://hackernews-seven.vercel.app

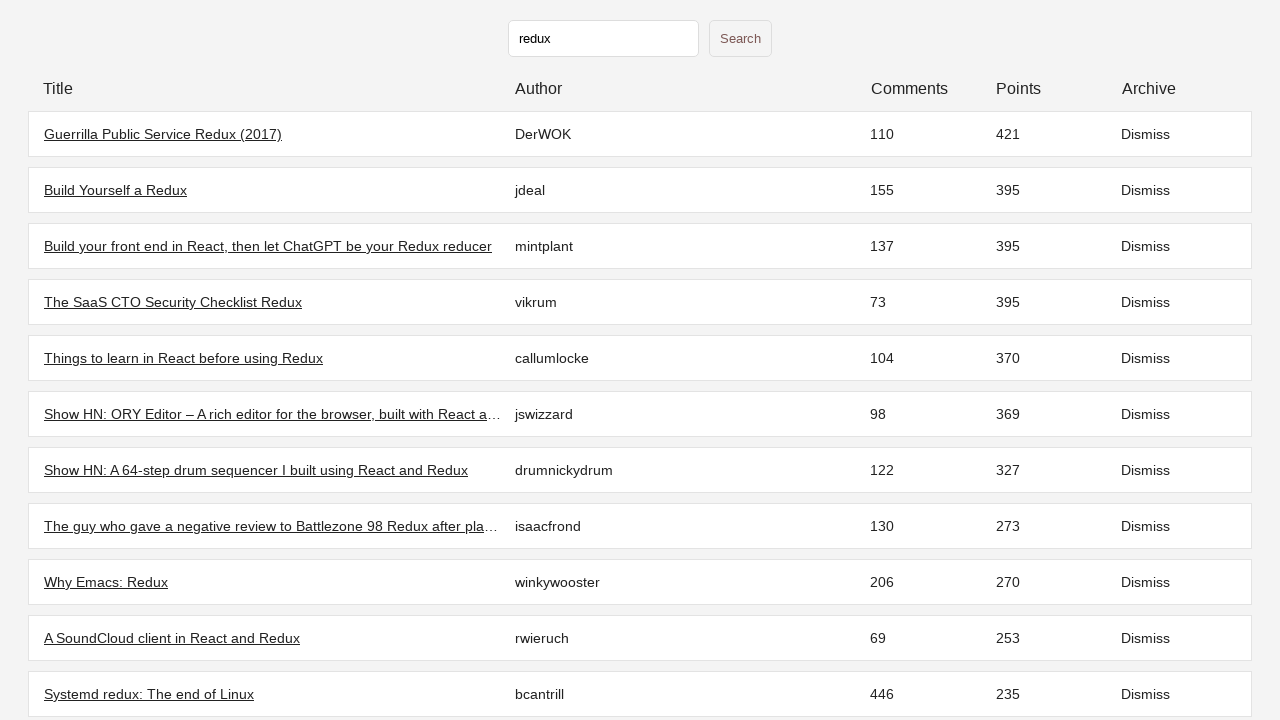

Initial stories loaded on Hacker News
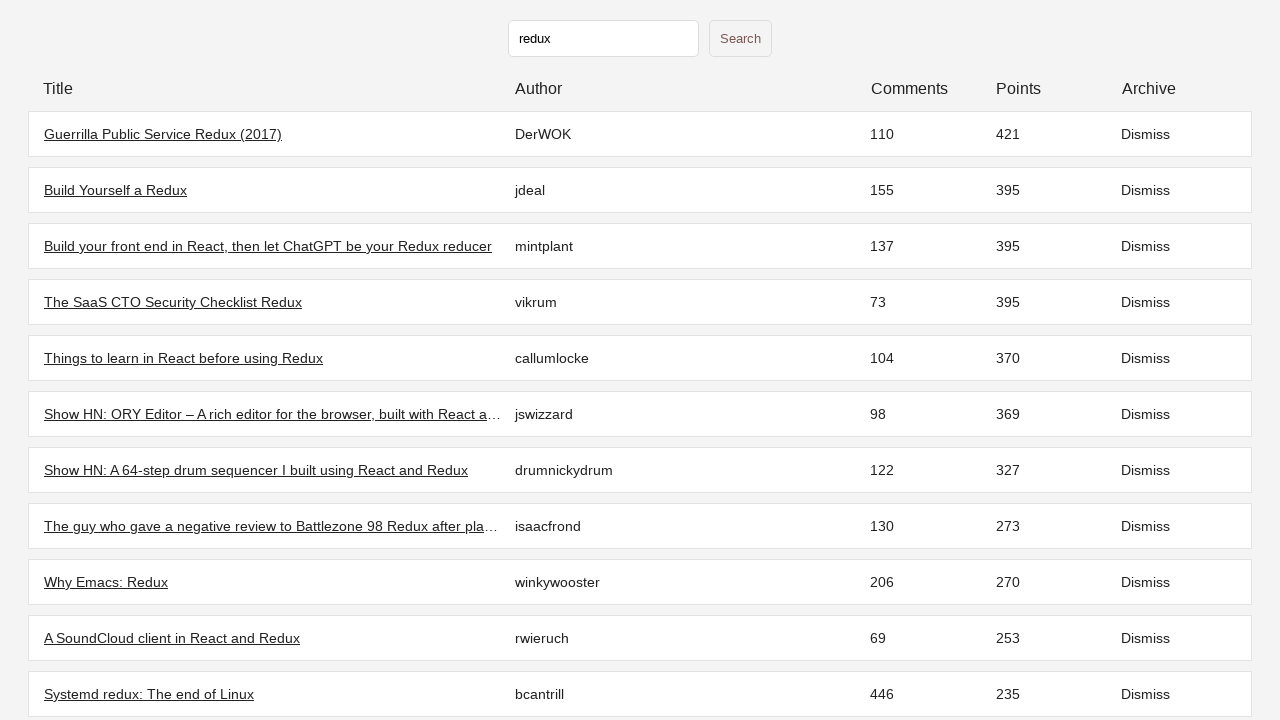

Filled search field with 'cypress' on input[type="text"]
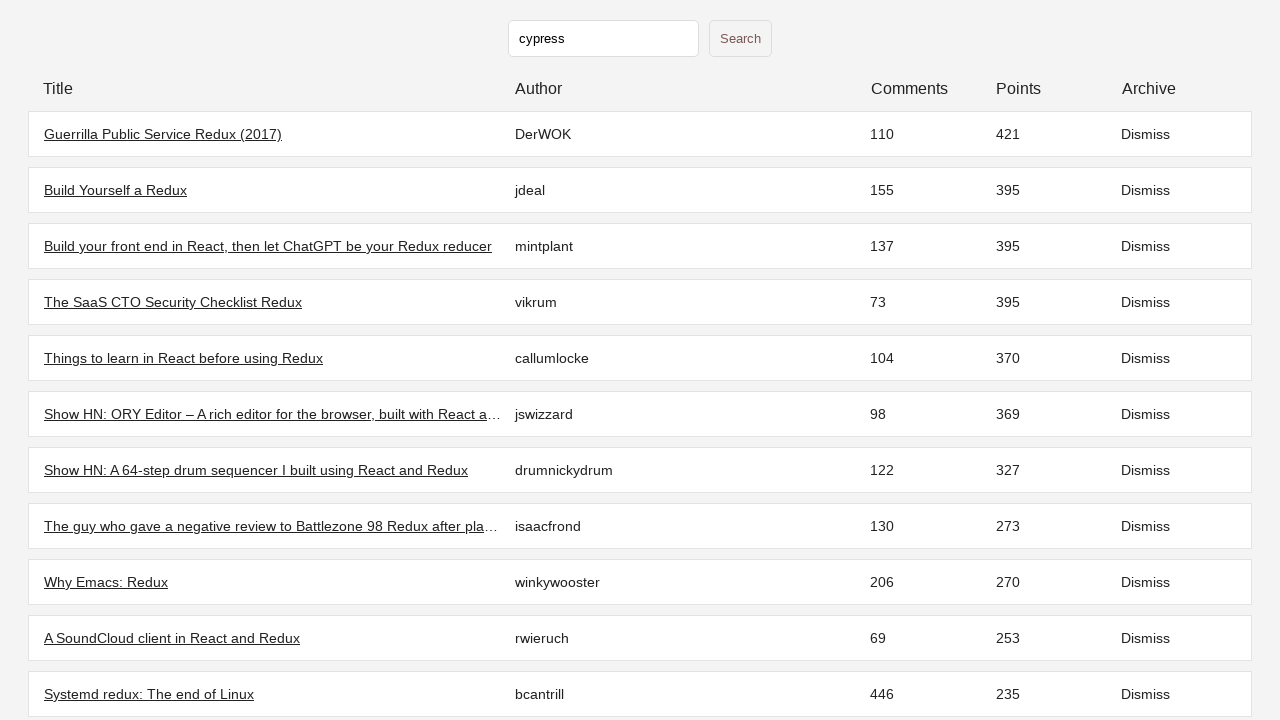

Pressed Enter to submit search query
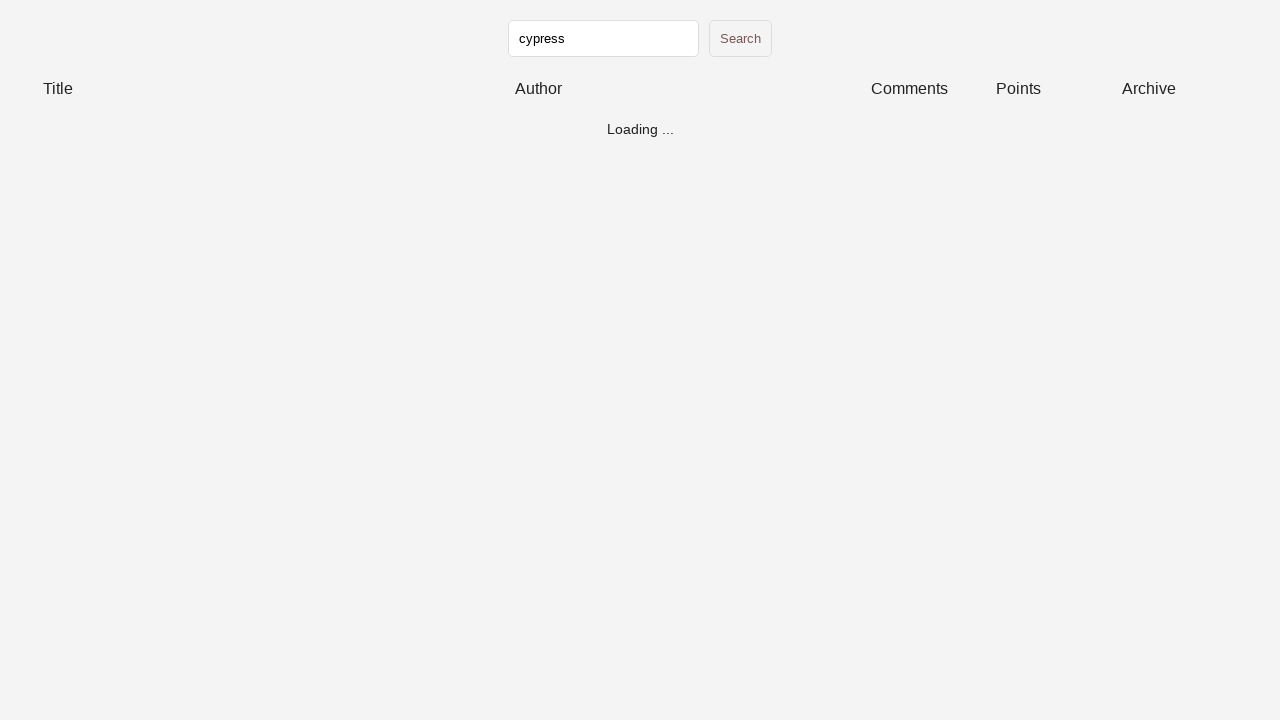

Search results for 'cypress' displayed successfully
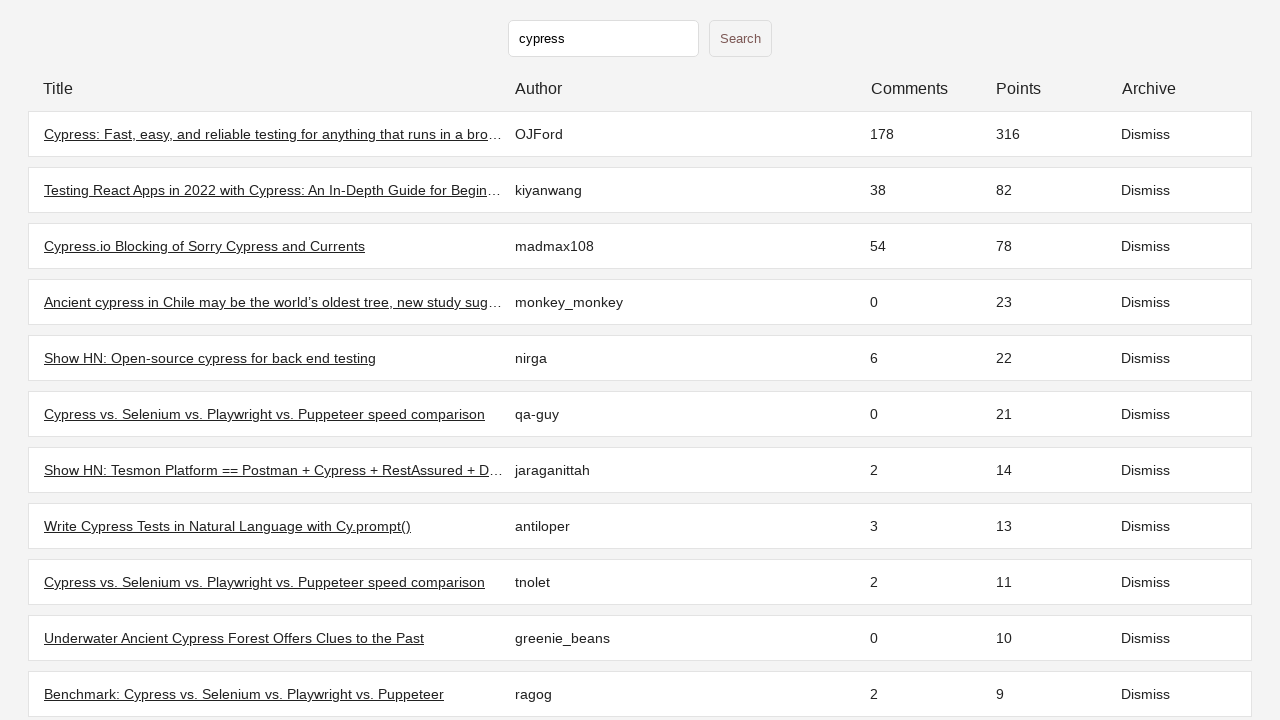

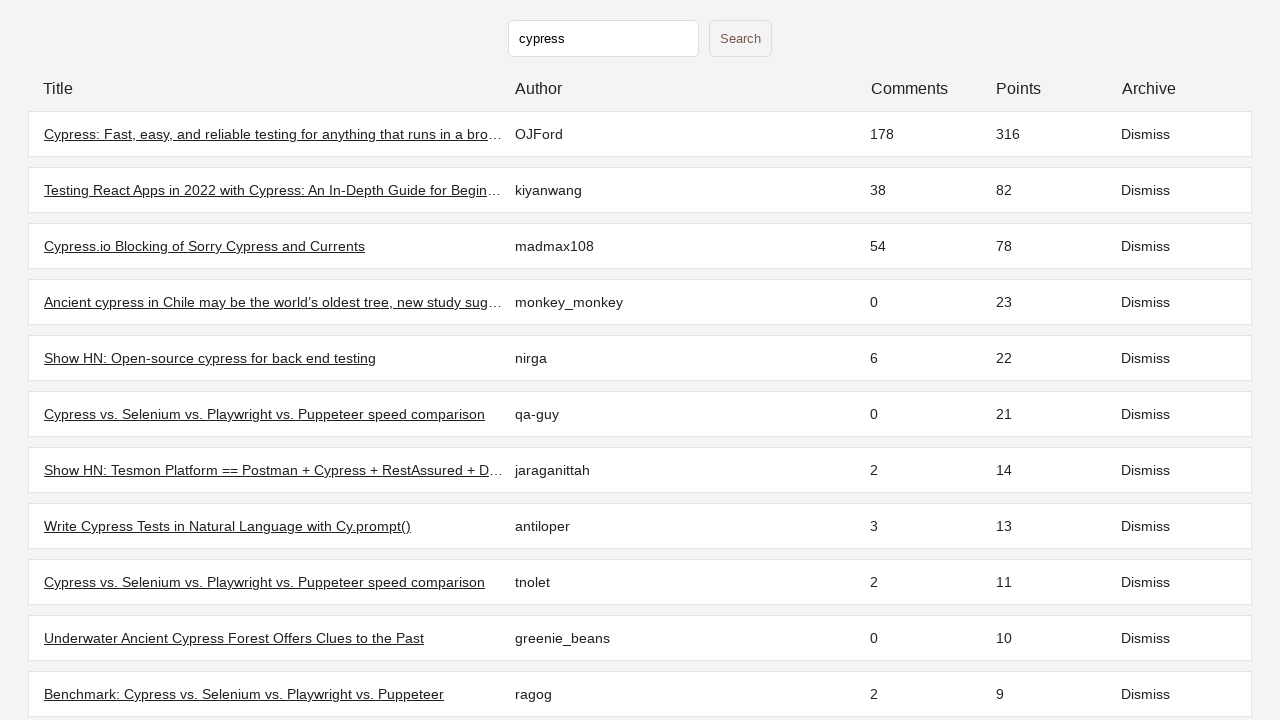